Navigates to the Abercrombie & Fitch homepage and waits for the page to fully load

Starting URL: https://www.abercrombie.com

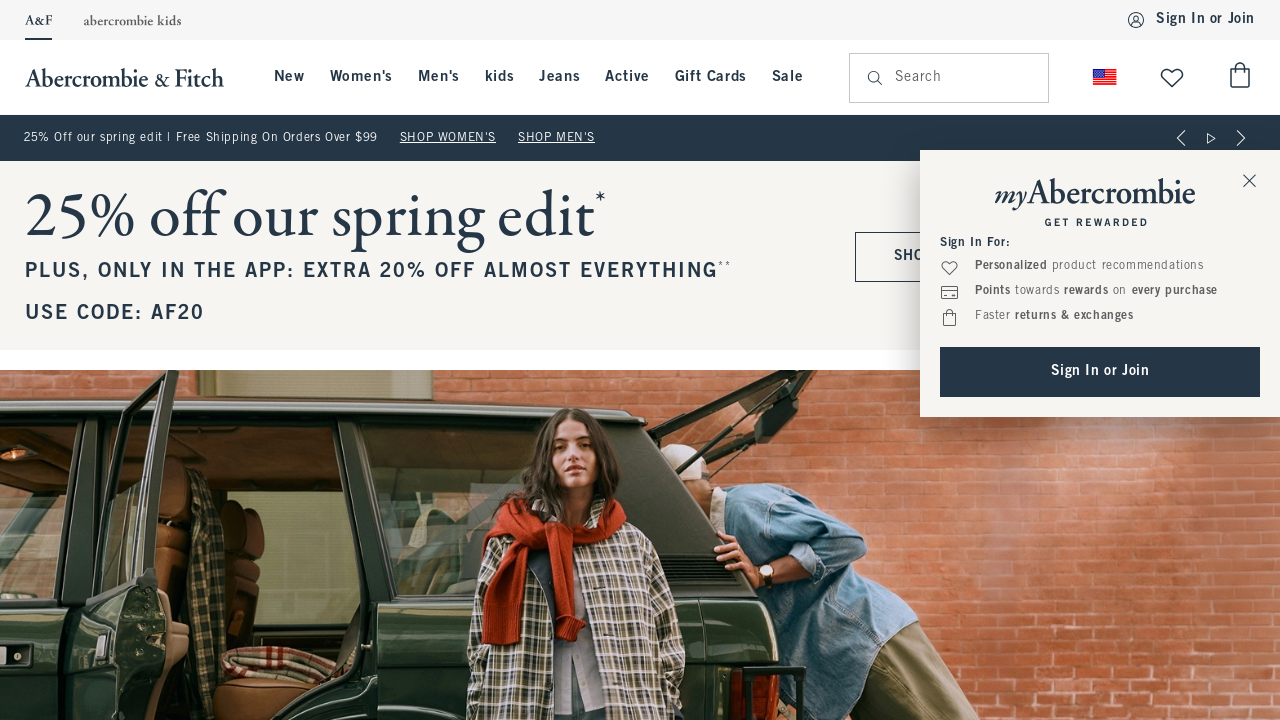

Navigated to Abercrombie & Fitch homepage
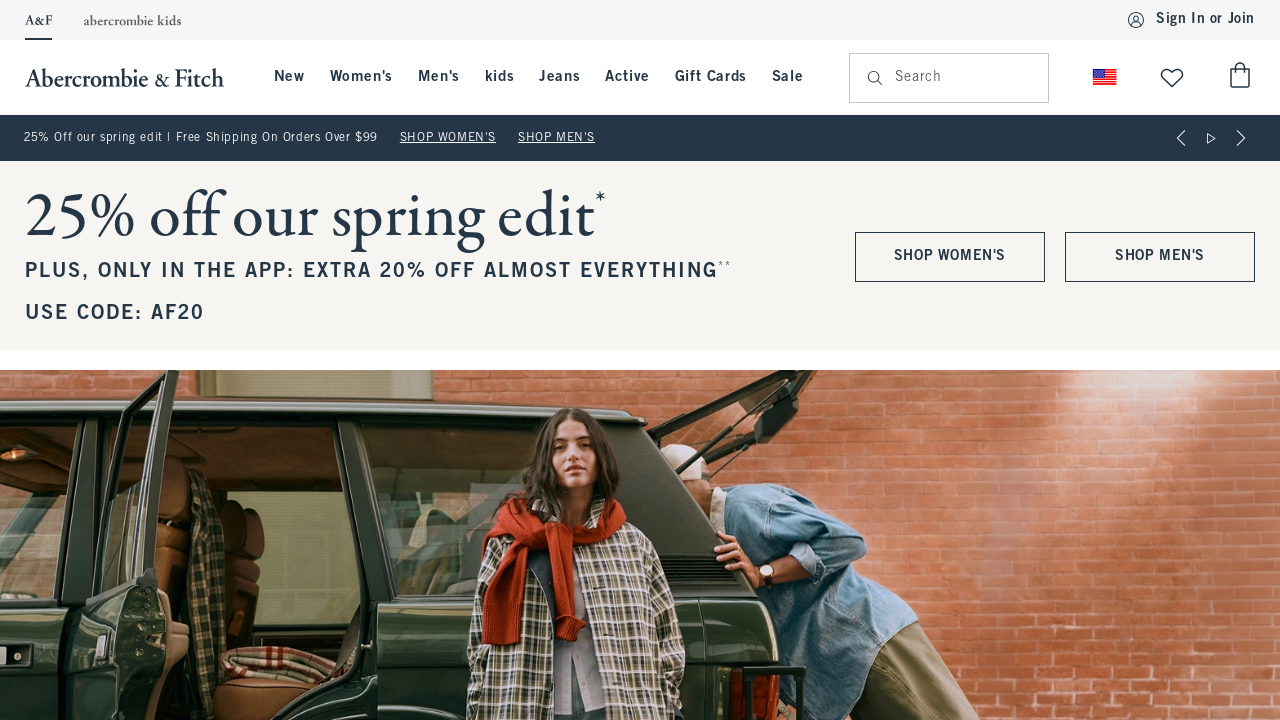

Page fully loaded and network became idle
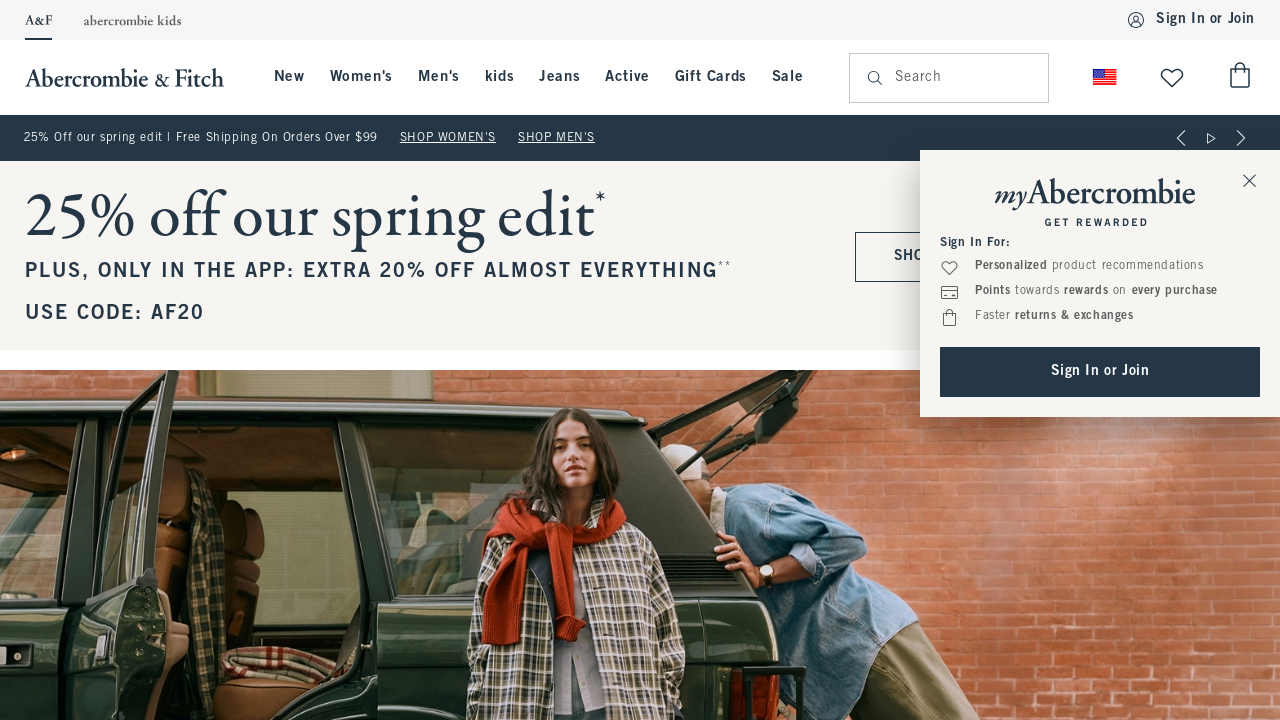

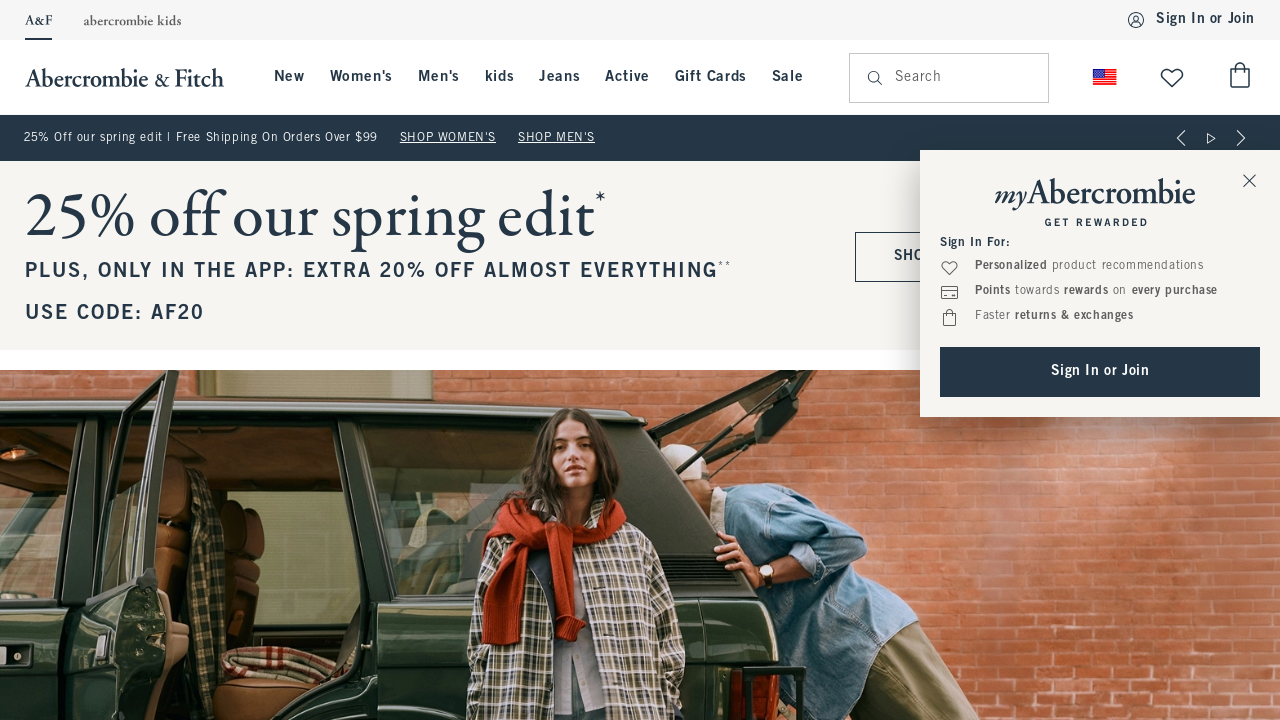